Tests single click functionality by clicking the "Click Me" button and verifying the resulting message appears on the page.

Starting URL: https://demoqa.com/buttons

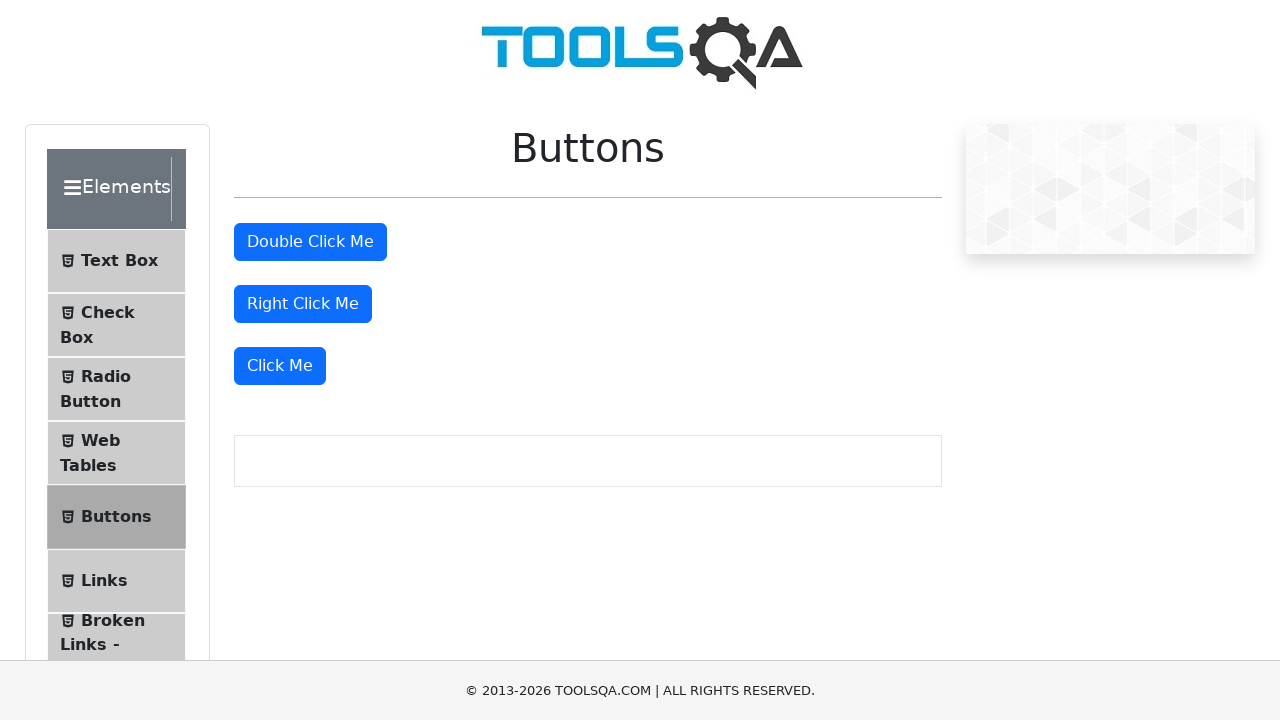

Scrolled down 400px to make button visible
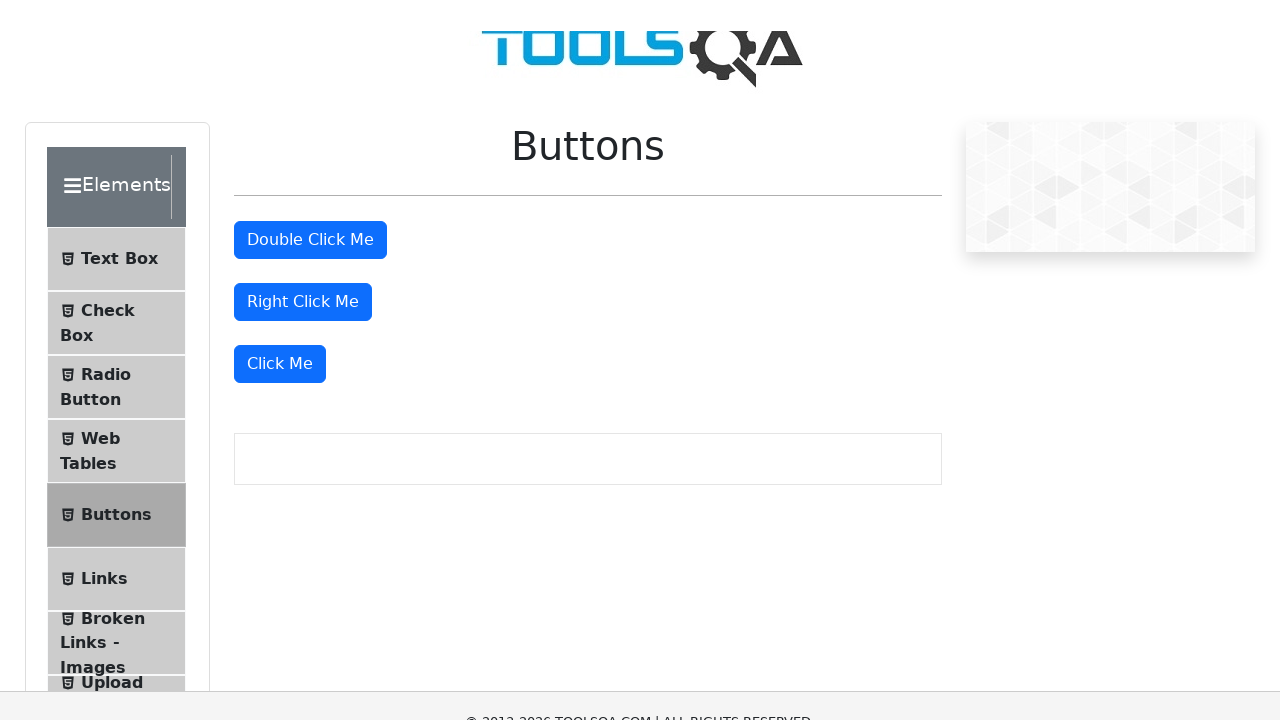

Clicked the 'Click Me' button at (280, 19) on xpath=//button[text()='Click Me']
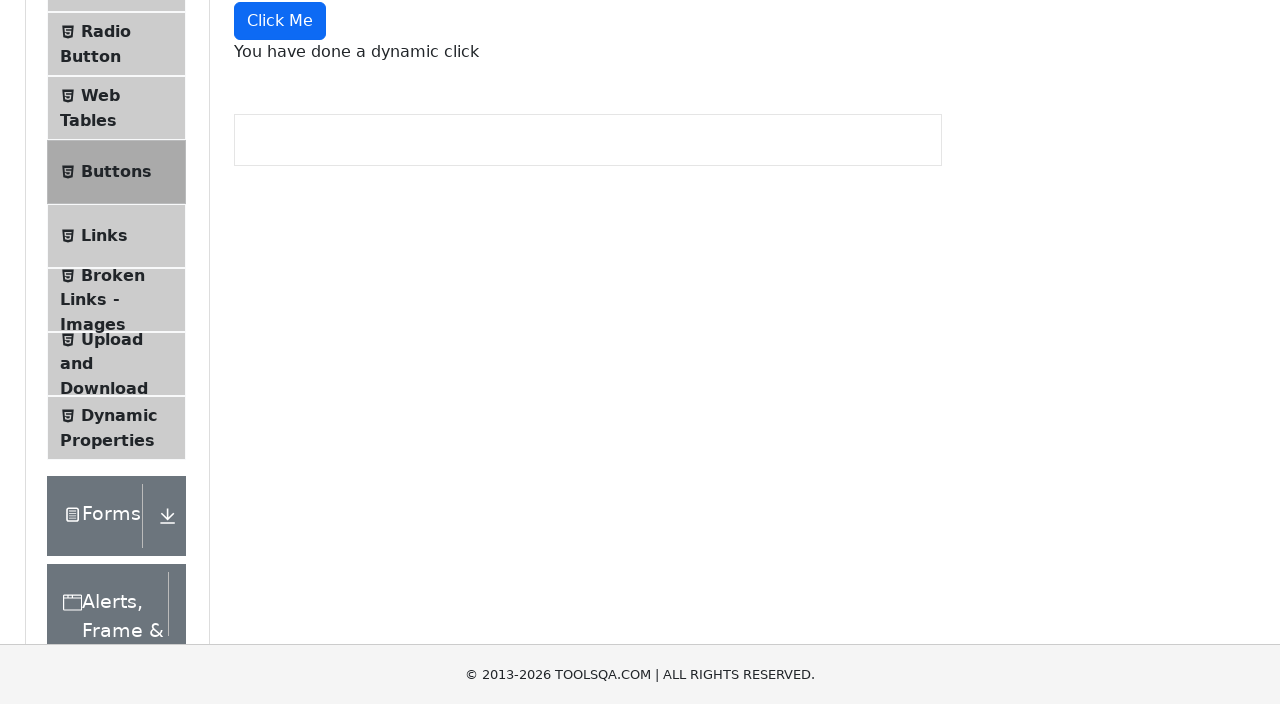

Verified dynamic click message appeared on page
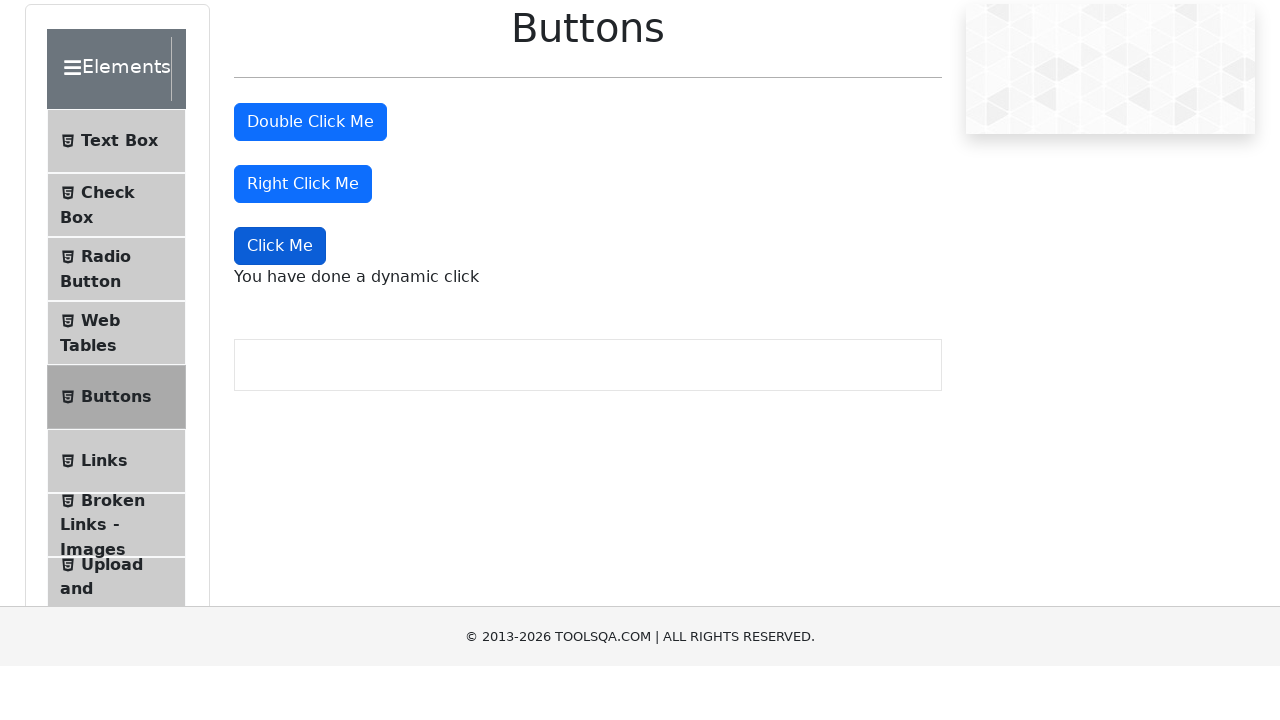

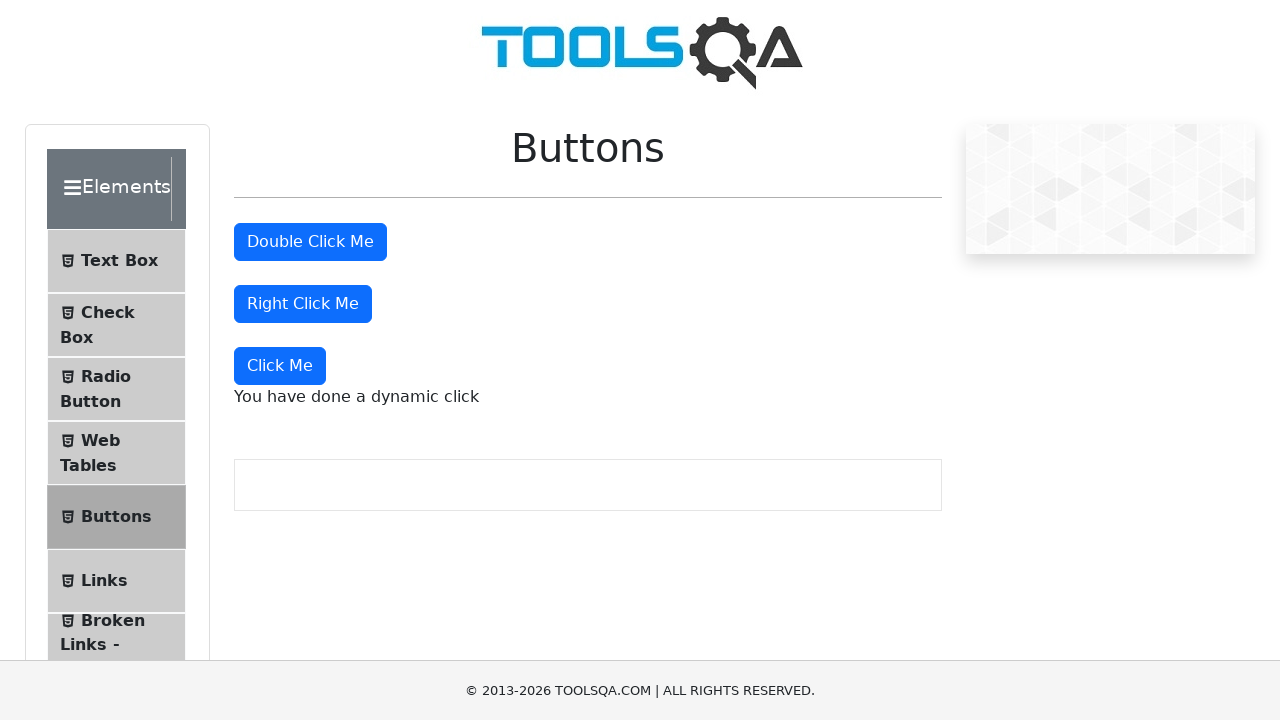